Navigates to VWO application and verifies the page loads correctly by checking the page title matches "Login - VWO"

Starting URL: https://app.vwo.com

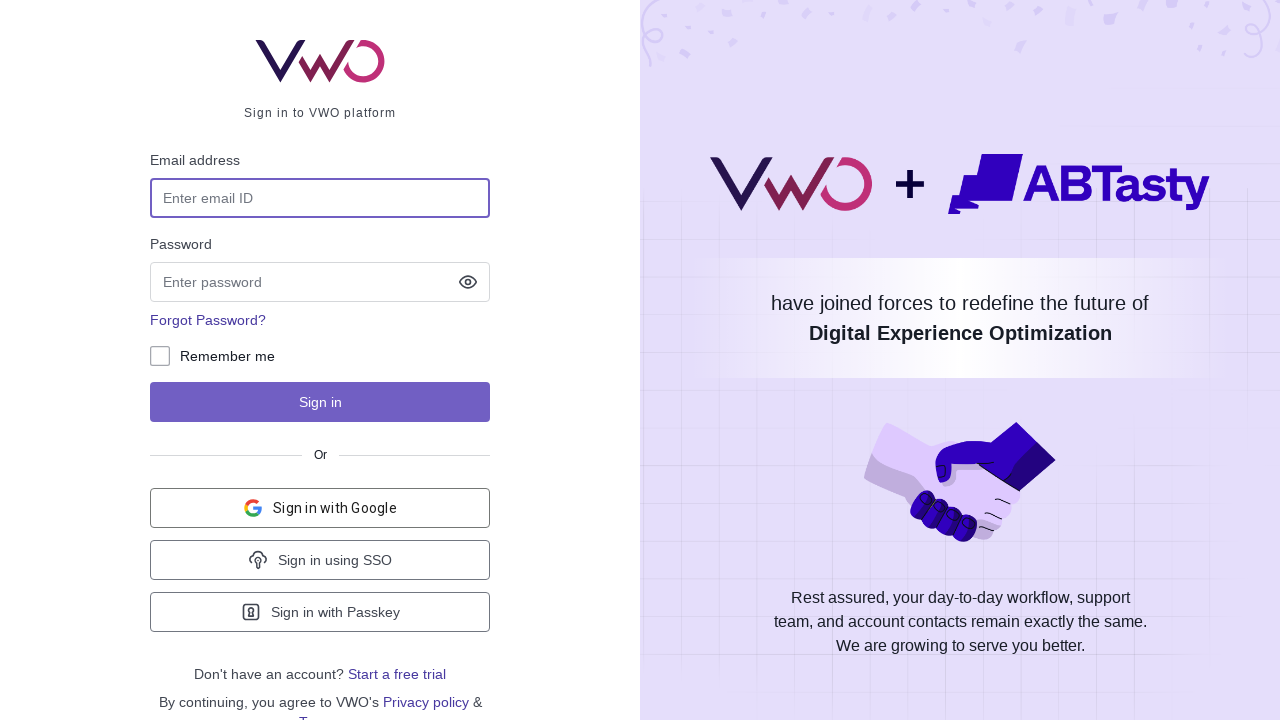

Navigated to VWO login page at https://app.vwo.com
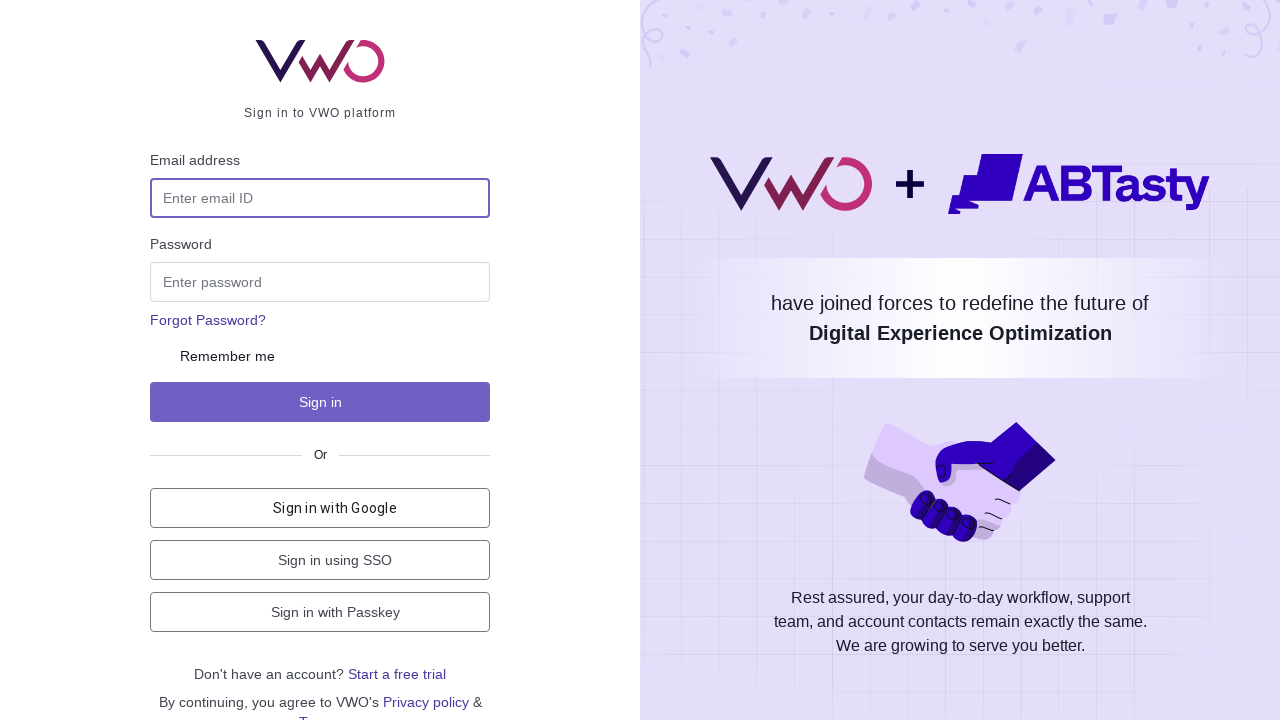

Waited for page to reach domcontentloaded state
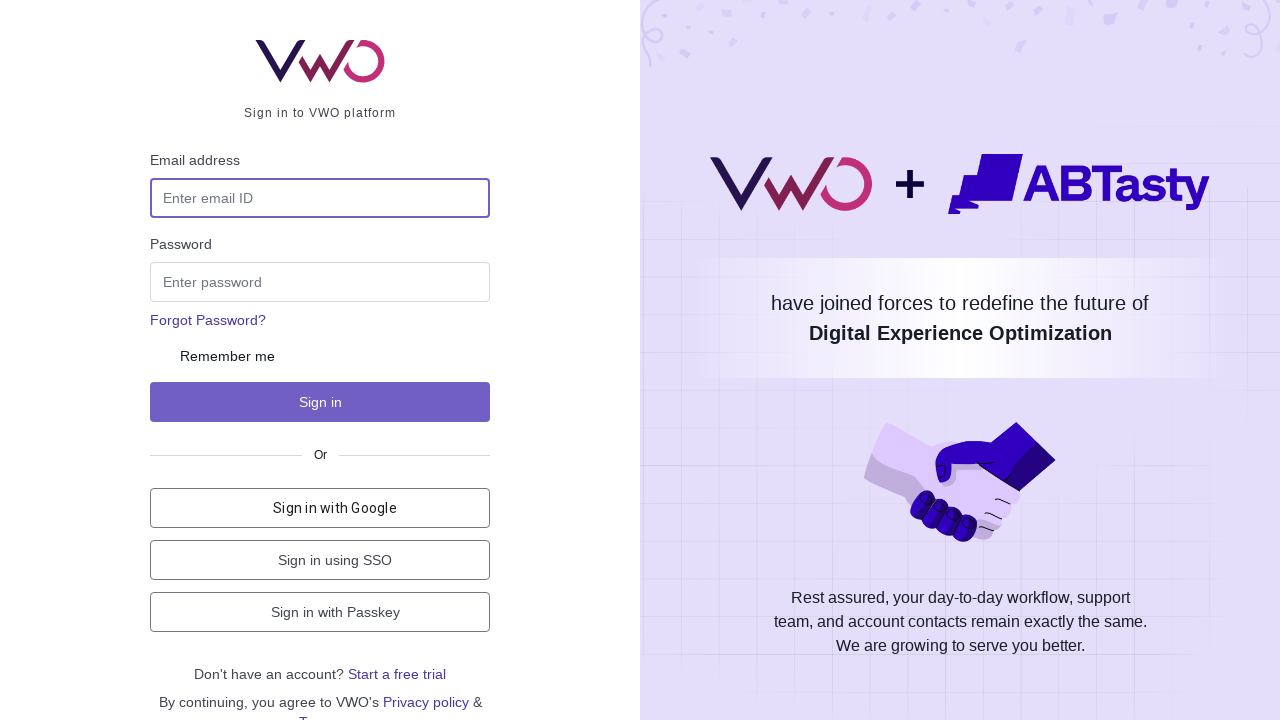

Verified page title matches 'Login - VWO'
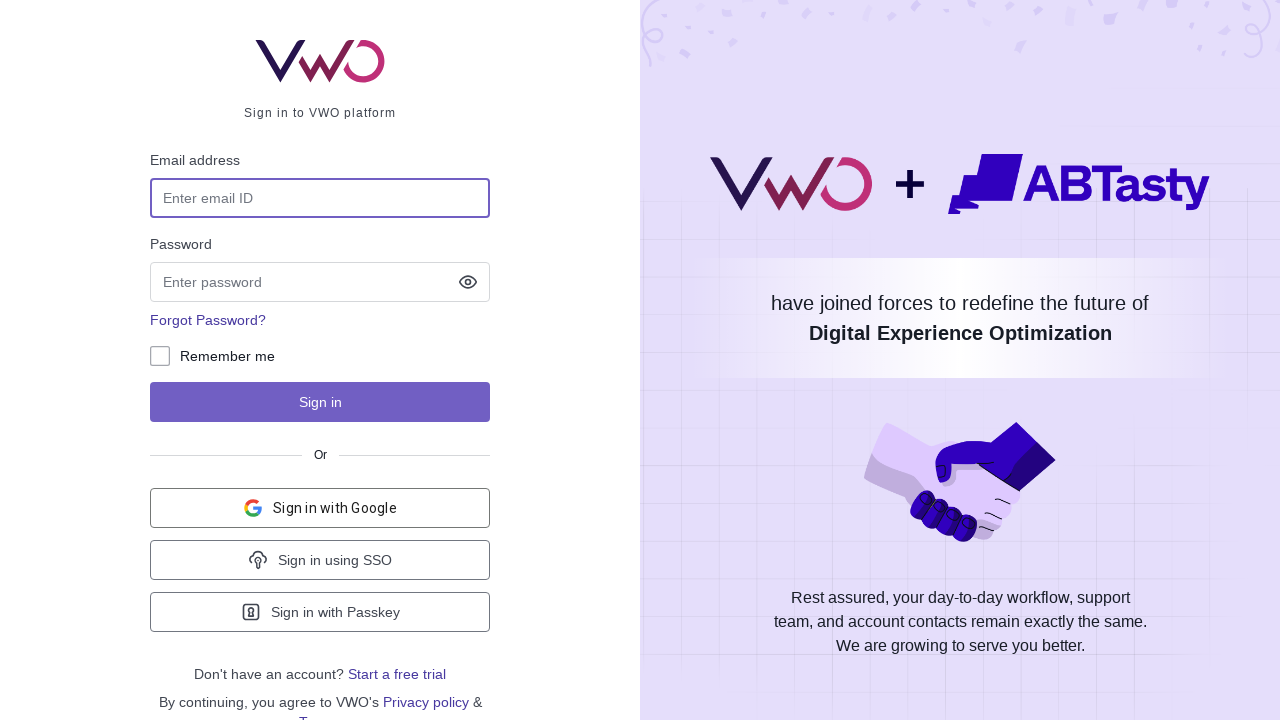

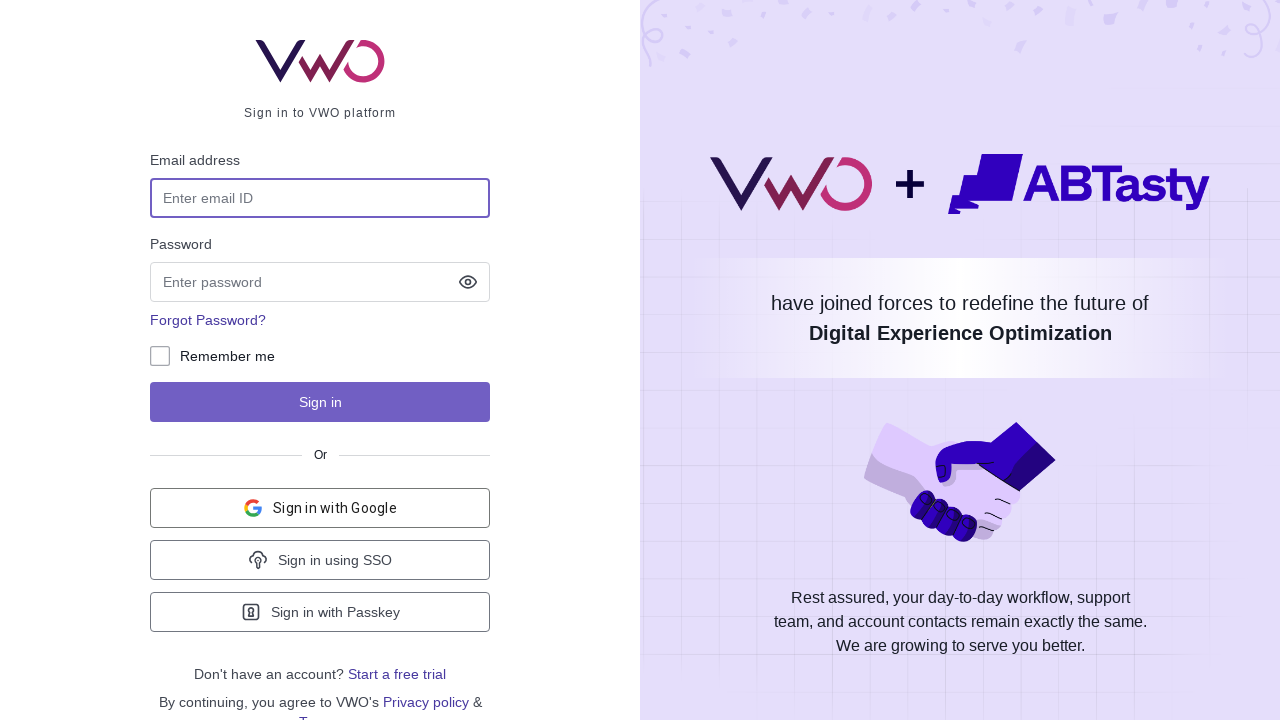